Tests iframe handling by switching to a frame by ID and filling in a first name field within the frame

Starting URL: https://www.hyrtutorials.com/p/frames-practice.html

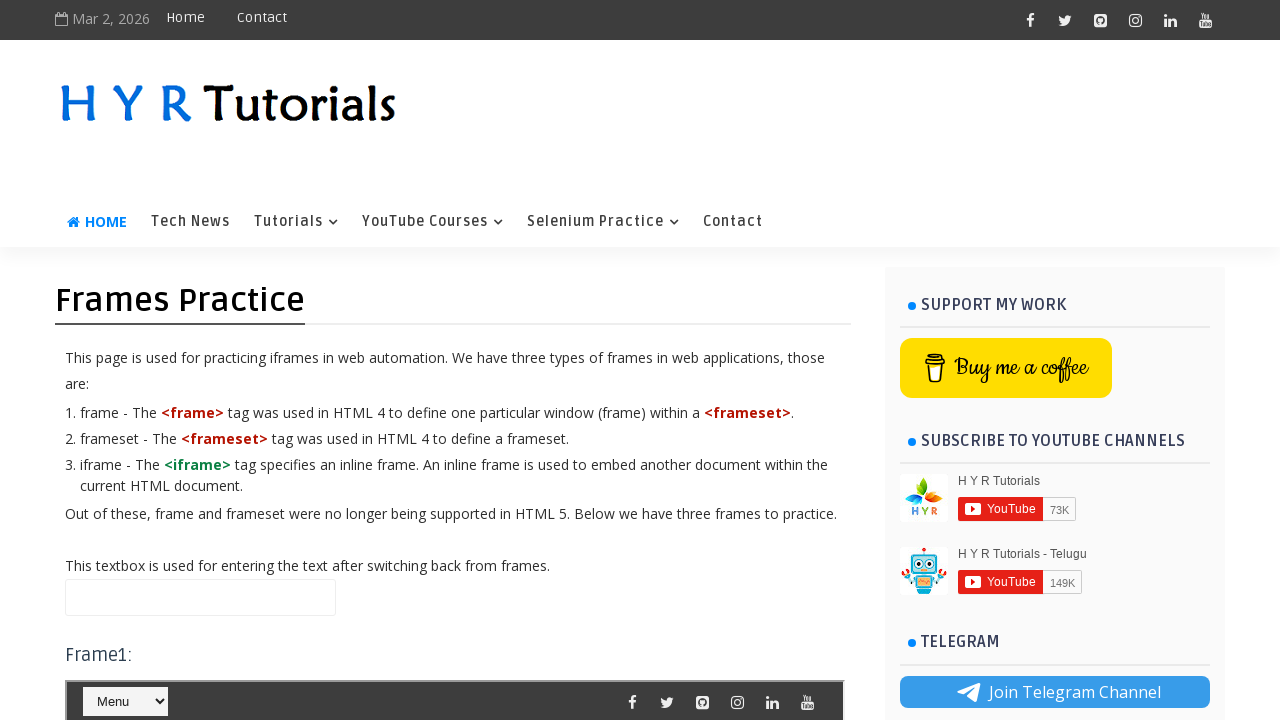

Located iframe with ID 'frm2'
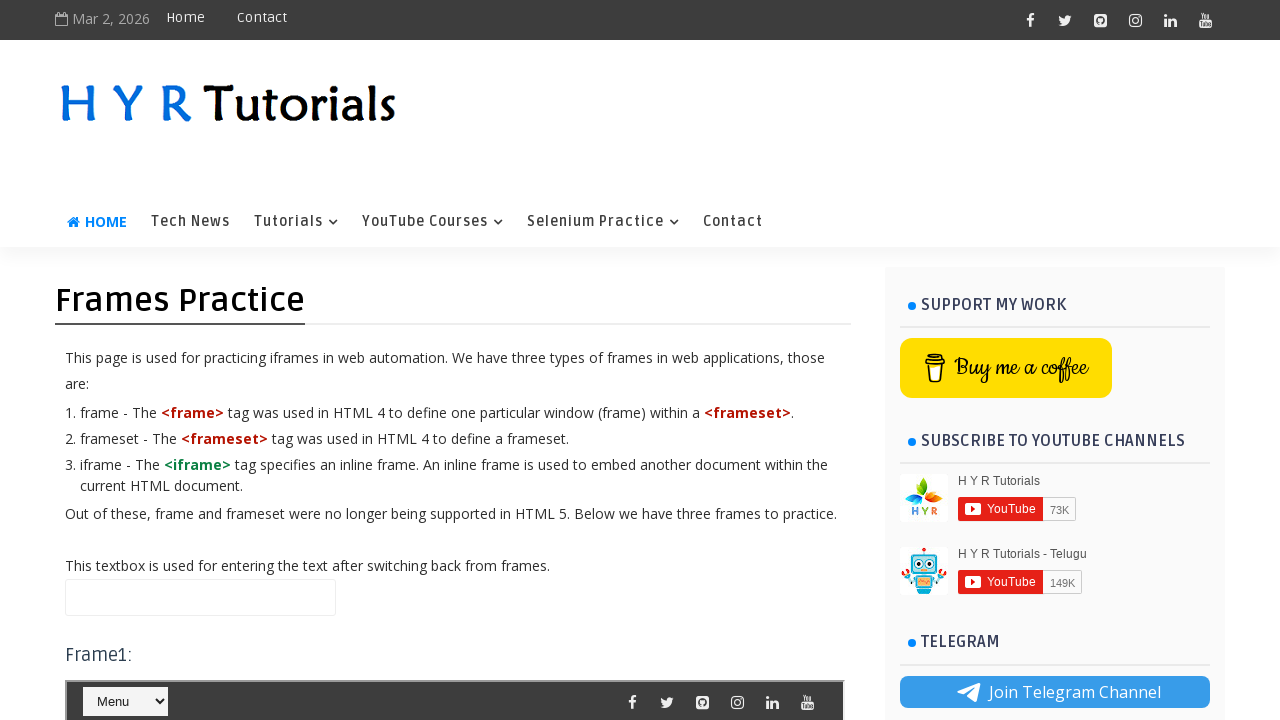

Filled first name field with 'John' inside the frame on #frm2 >> internal:control=enter-frame >> input#firstName
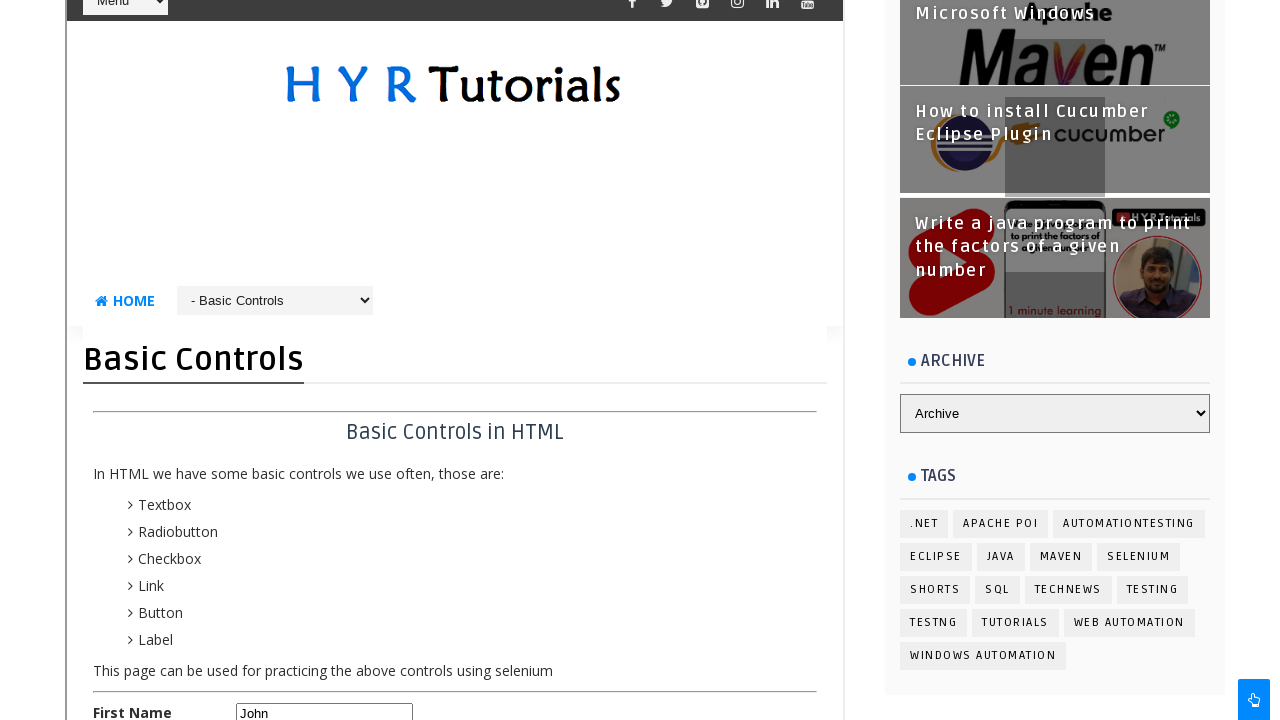

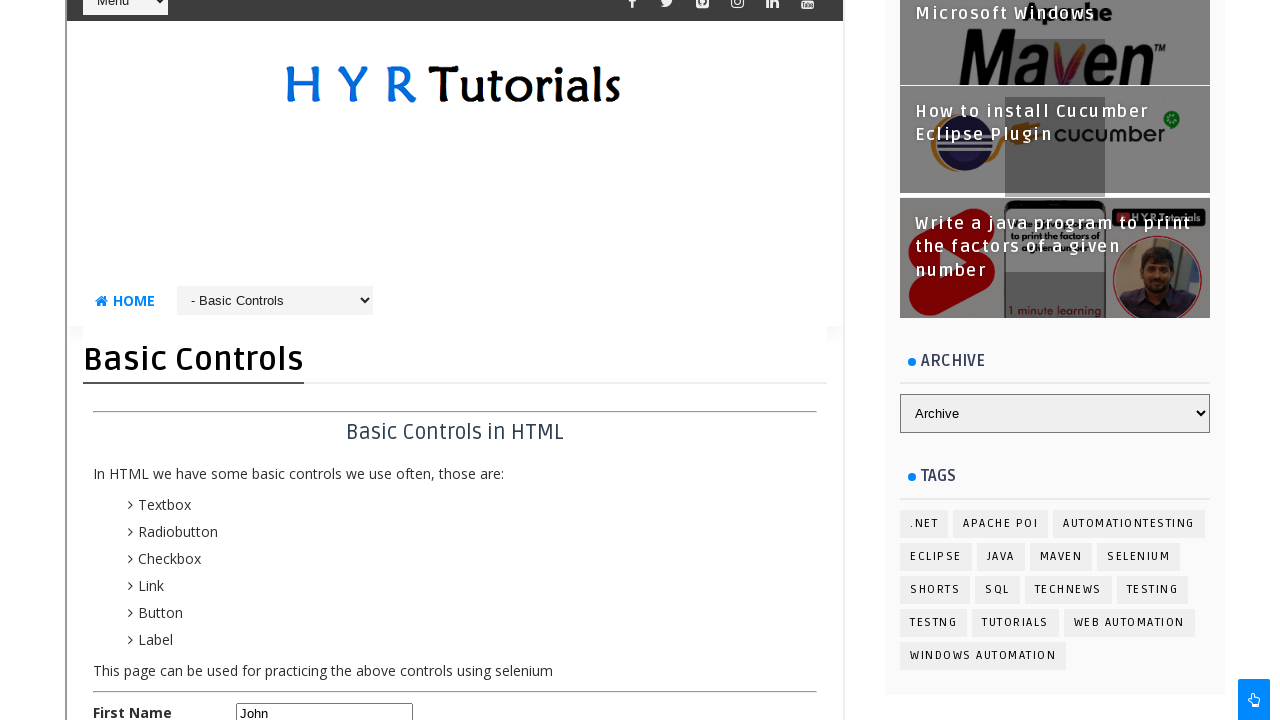